Tests form filling functionality by entering name, email, password, company name, selecting country, and filling address fields on a demo input form

Starting URL: https://www.lambdatest.com/selenium-playground/input-form-demo

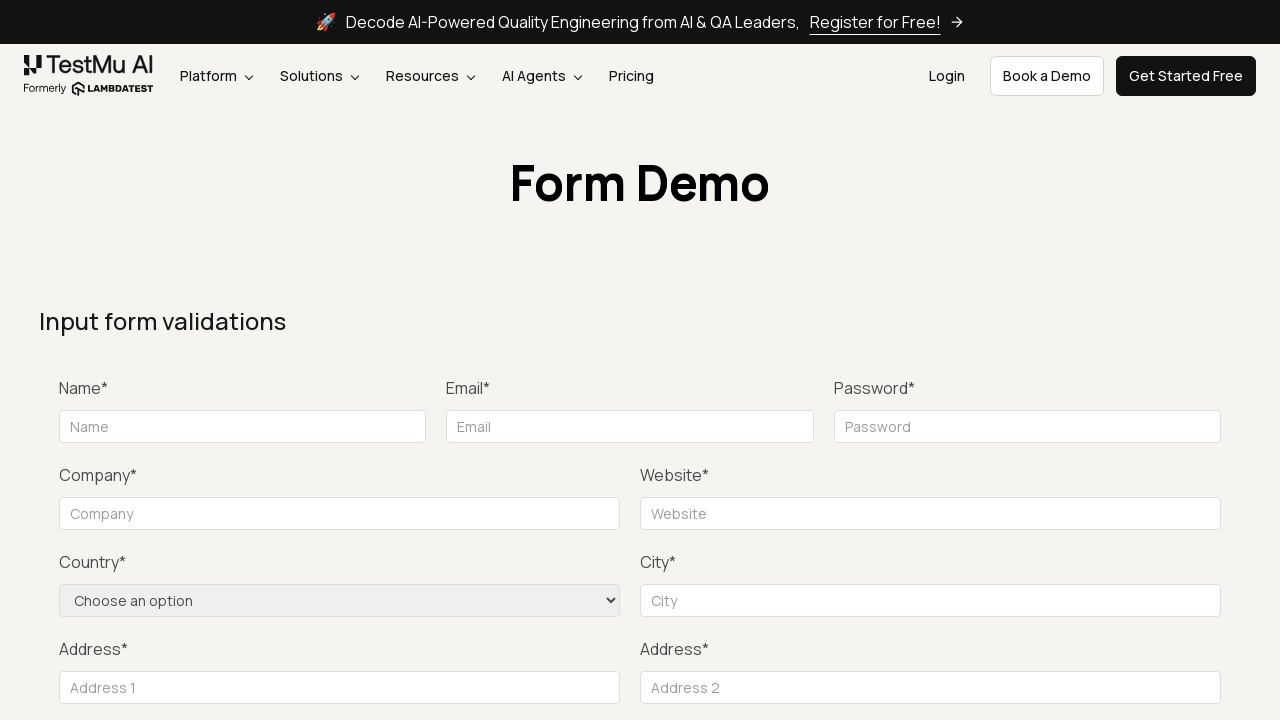

Filled name field with 'testName' on #name
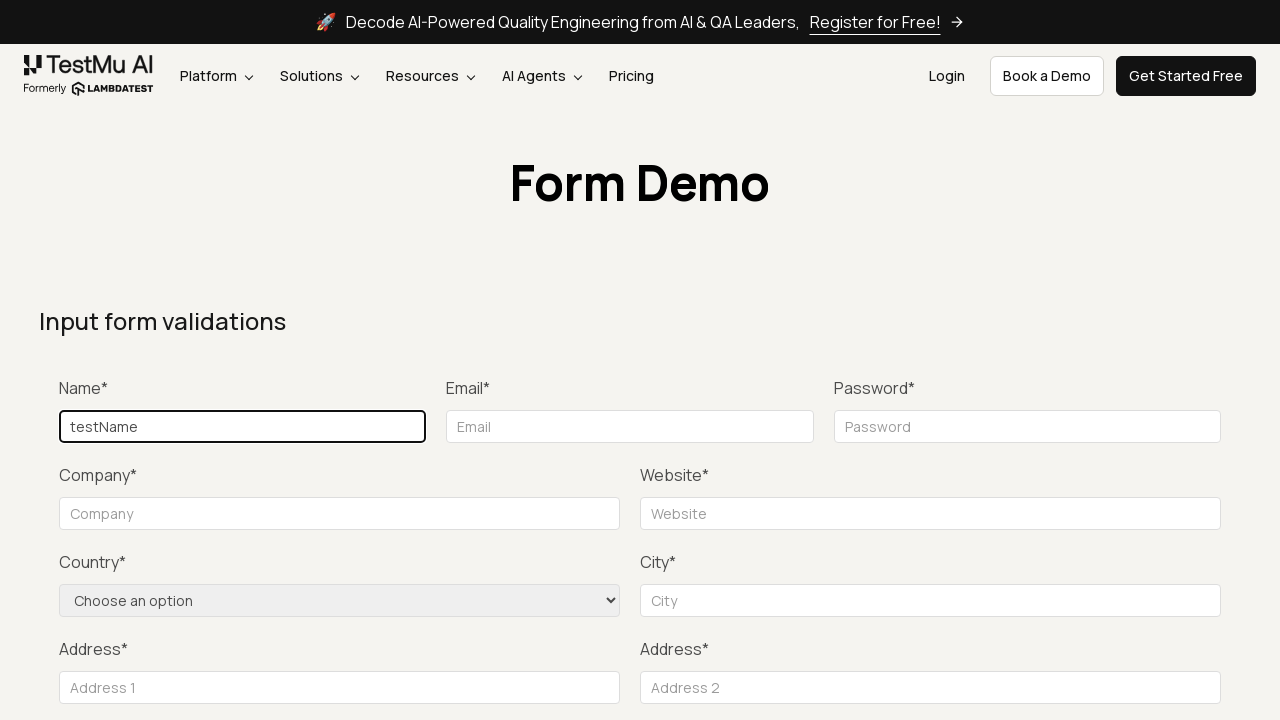

Typed email address 'testEmail@yahoo.com' into email field on #inputEmail4
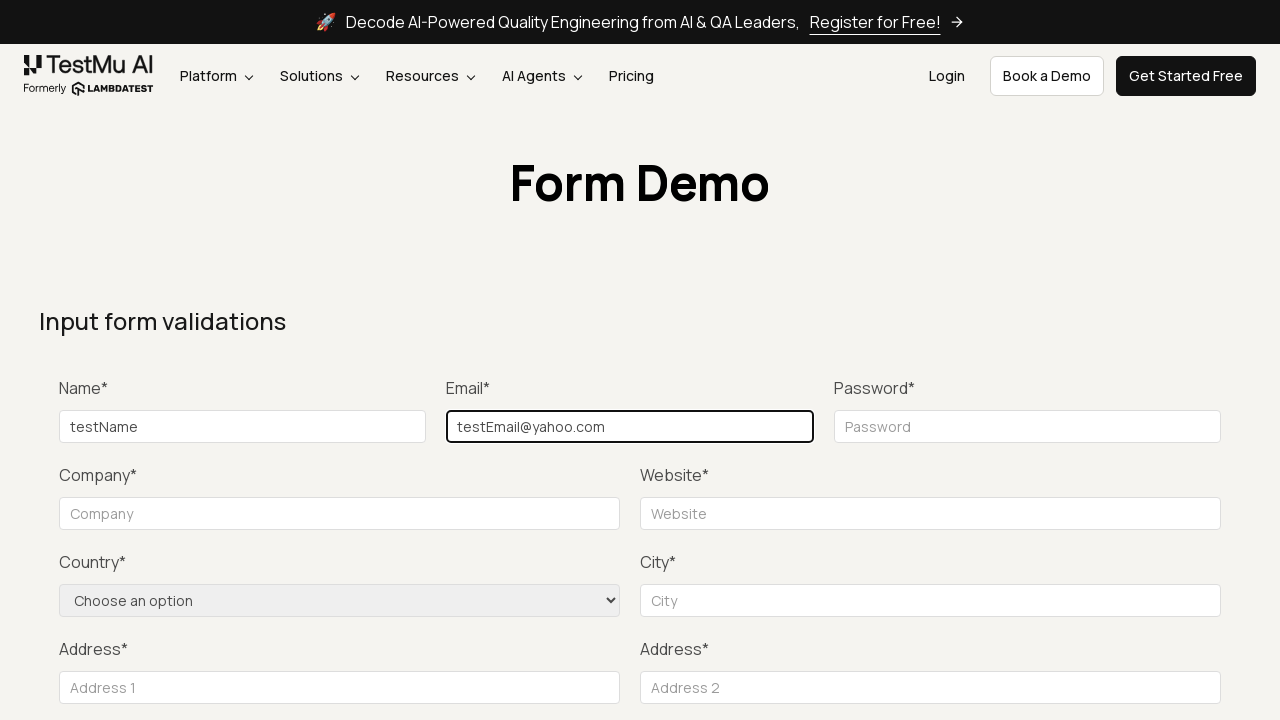

Filled password field with 'testPass' on input[placeholder="Password"]
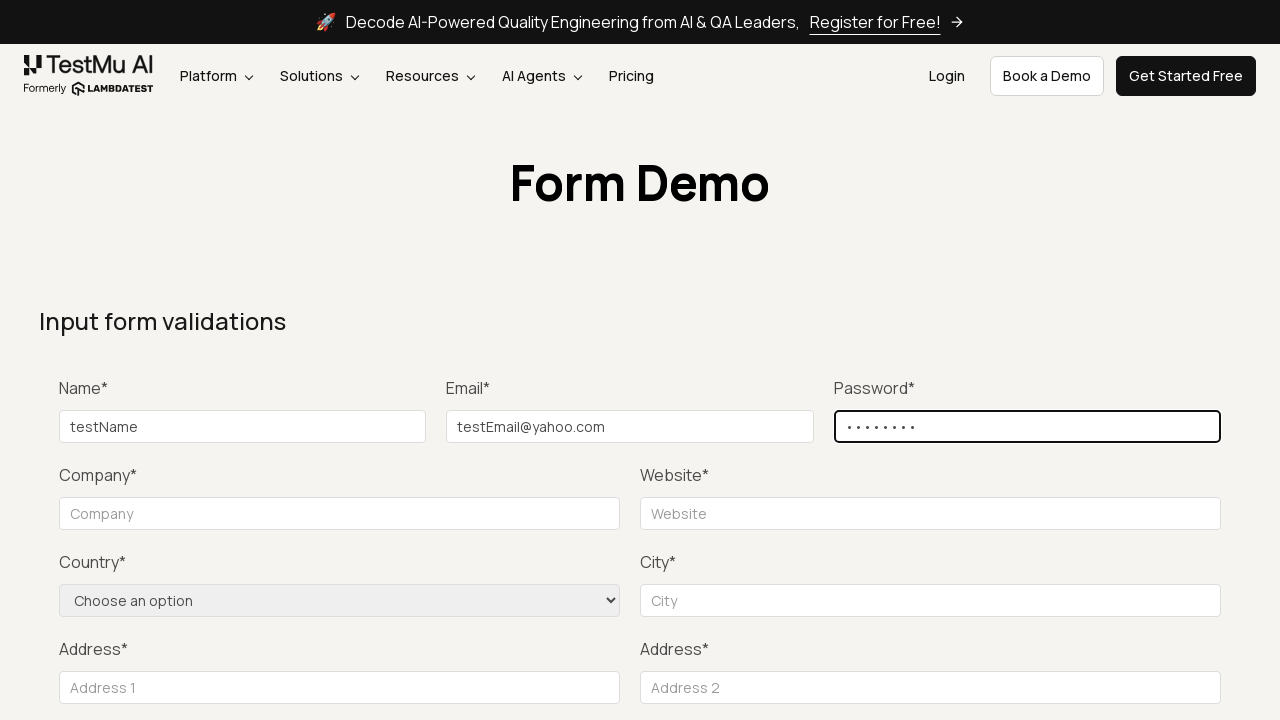

Filled company field with 'Test Co.' on #company
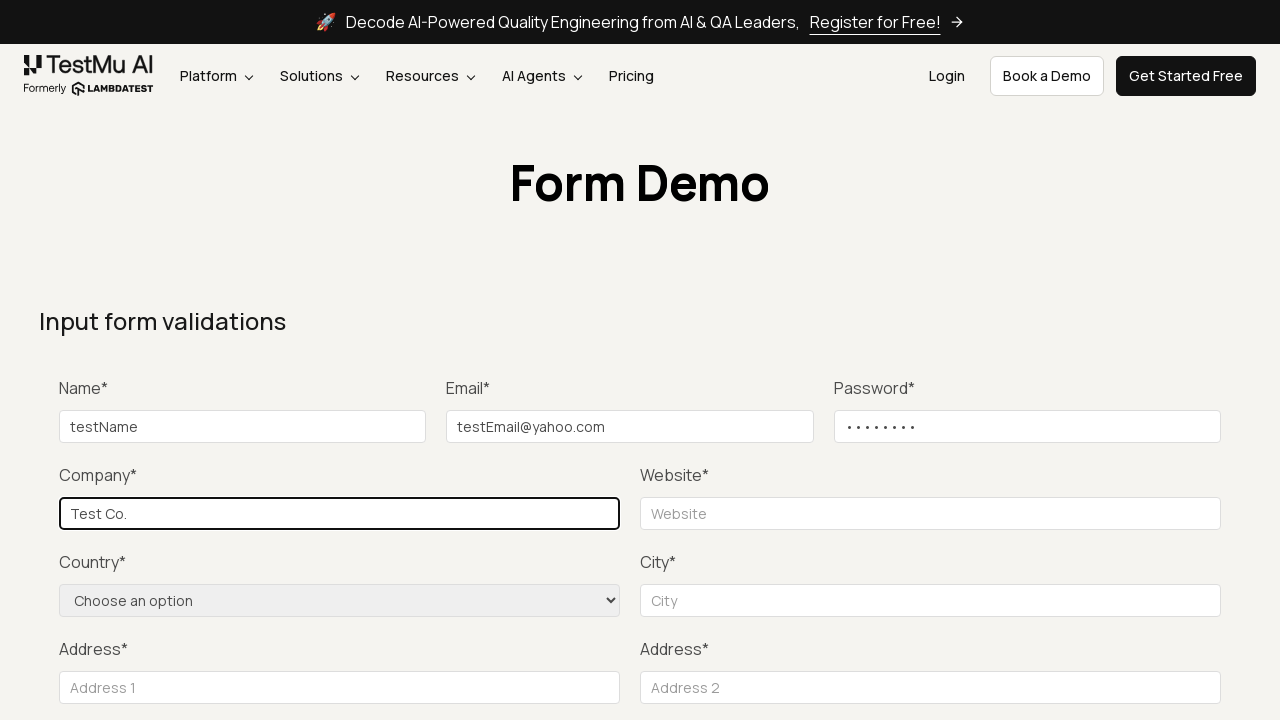

Selected 'United States' from country dropdown on select[name="country"]
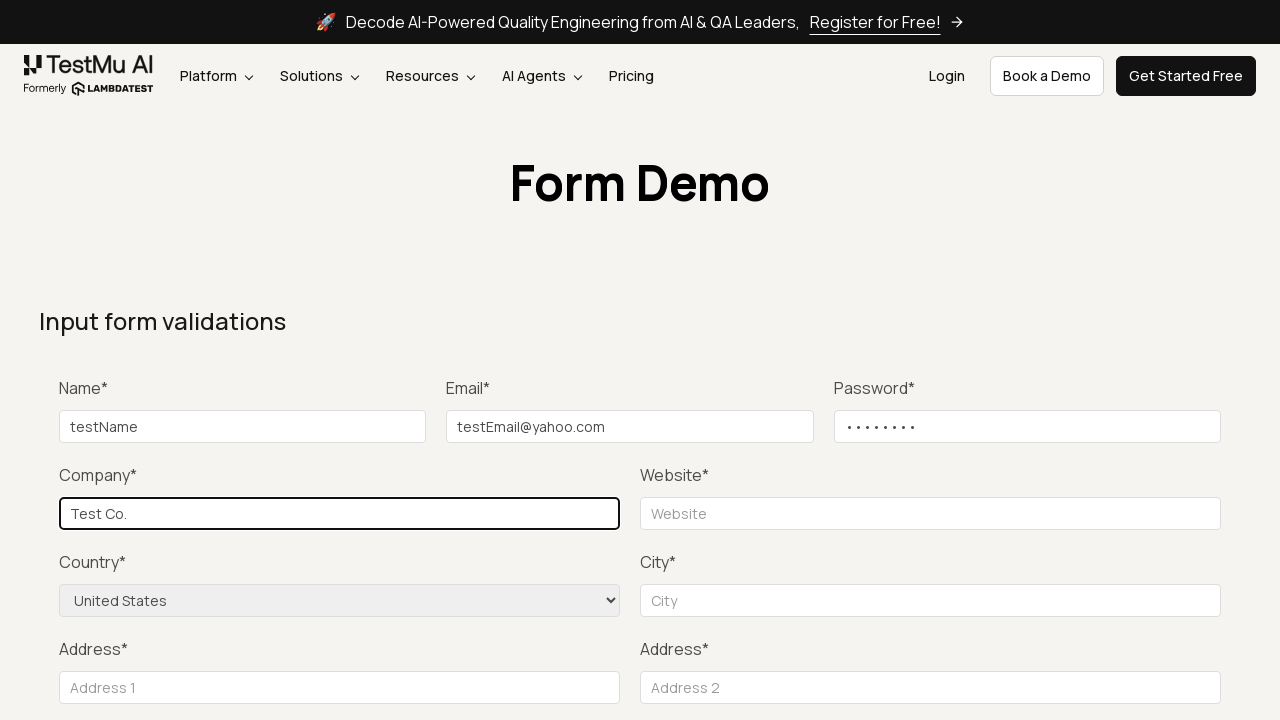

Filled address field with 'LA' on internal:attr=[placeholder="Address 1"i]
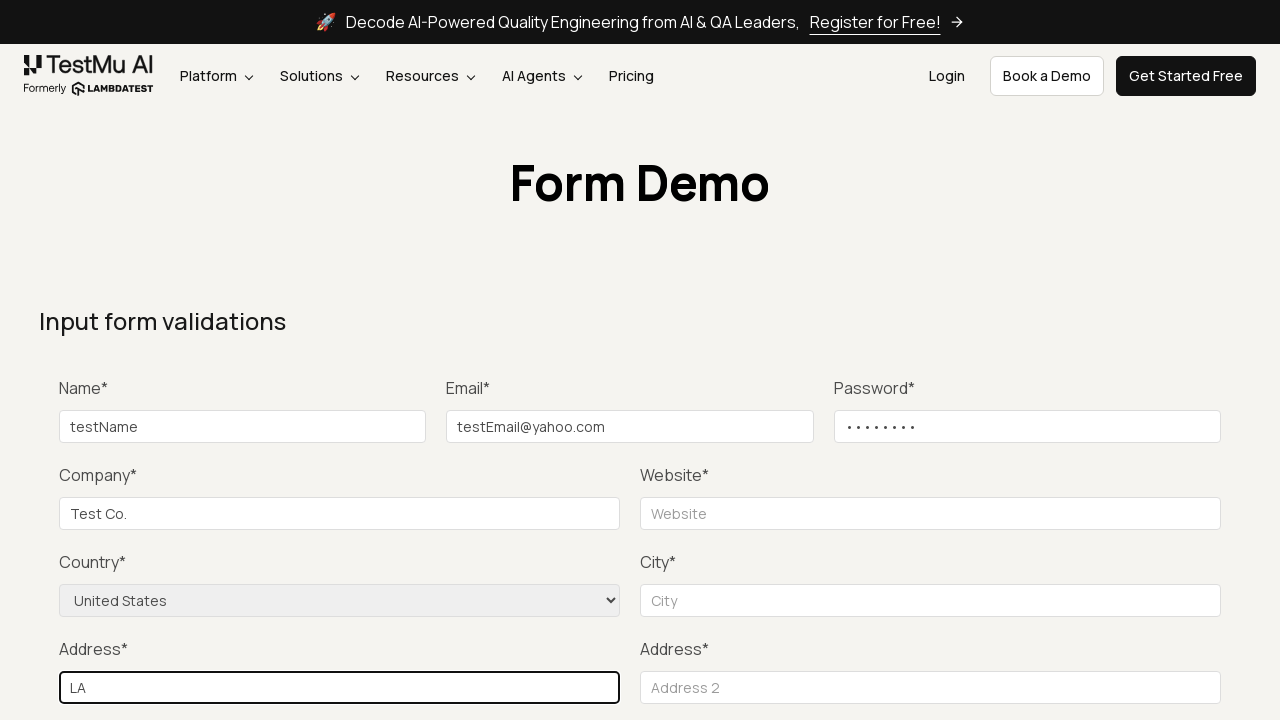

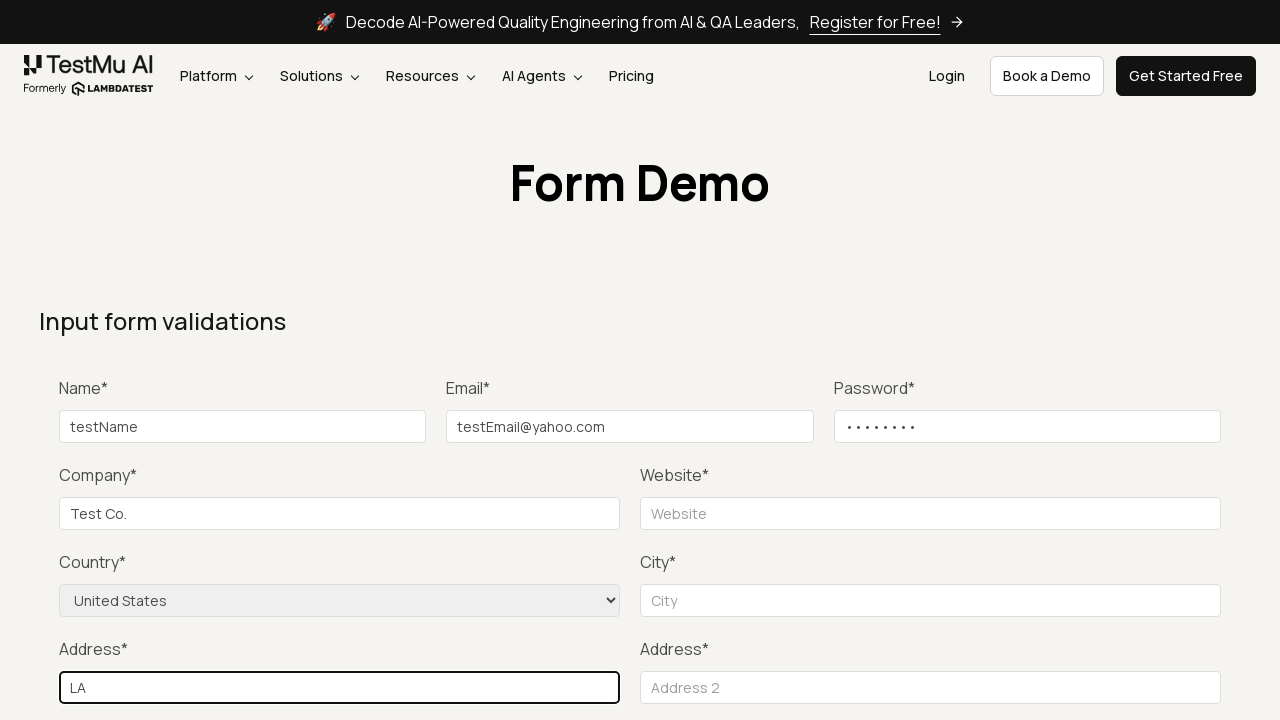